Waits for a house price to drop to $100, books it, then solves a mathematical problem and submits the answer

Starting URL: http://suninjuly.github.io/explicit_wait2.html

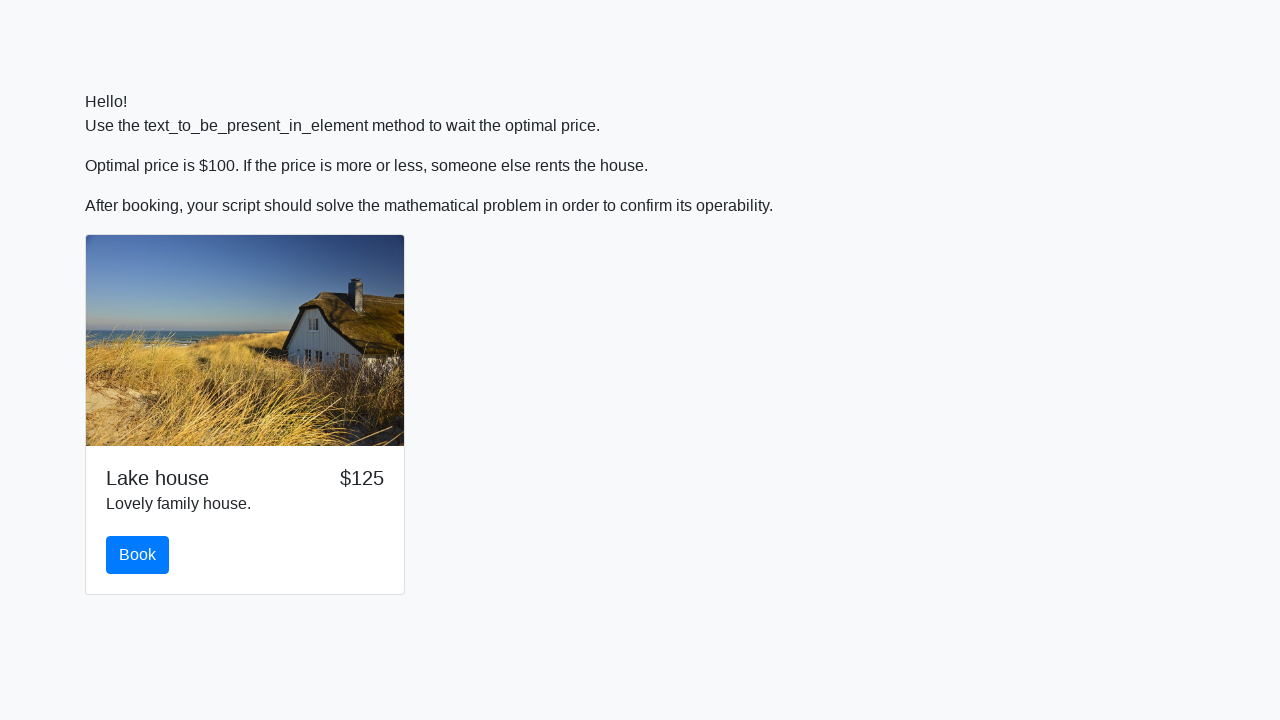

Waited for house price to drop to $100
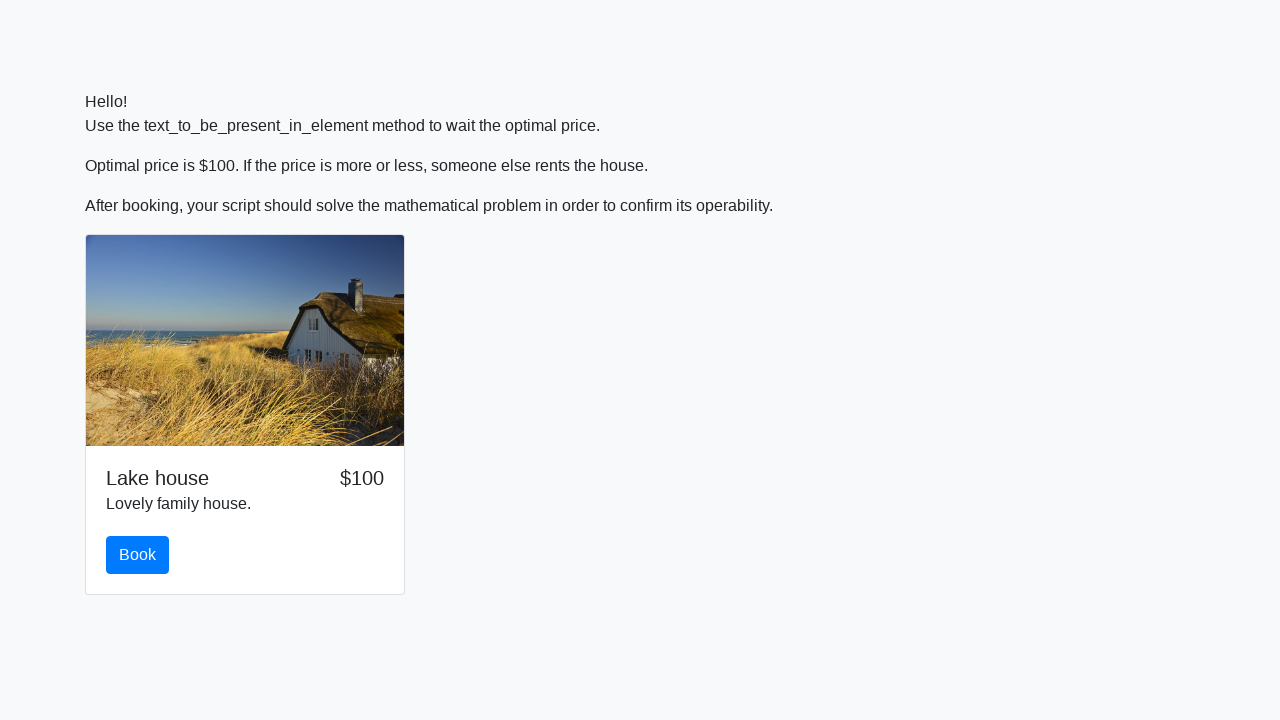

Clicked the Book button to book the house at (138, 555) on #book
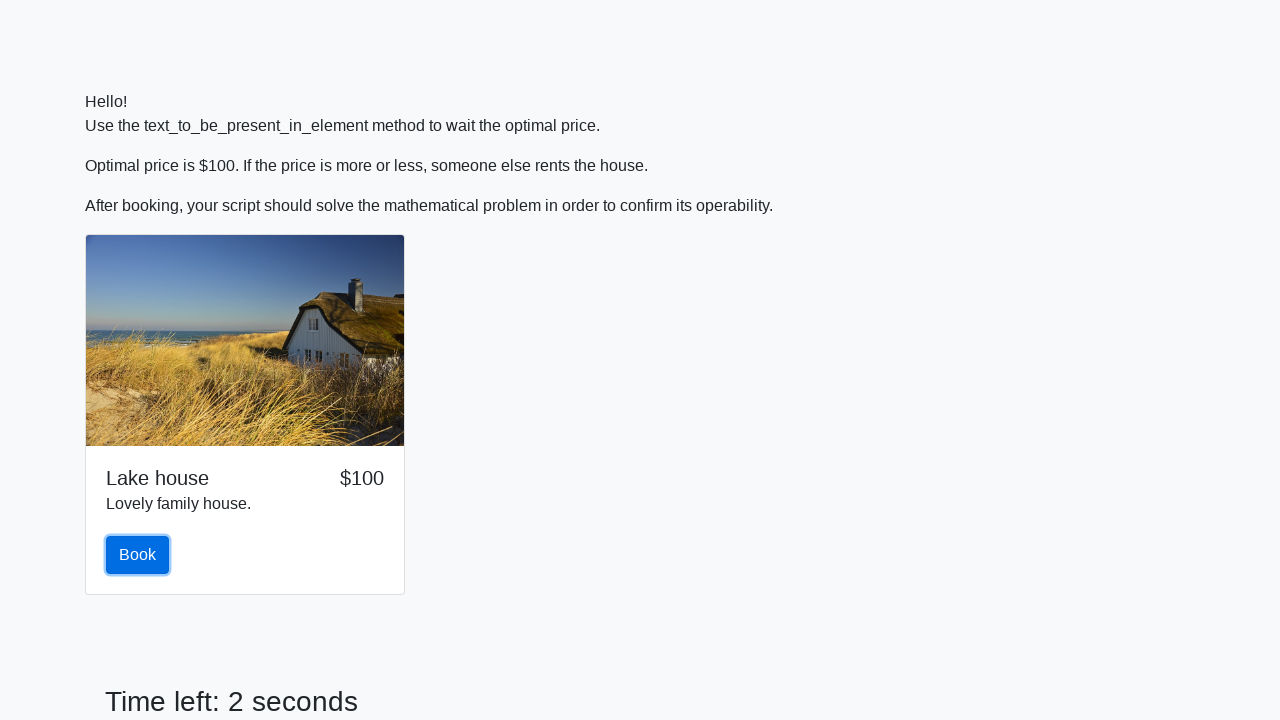

Retrieved value for calculation: 992
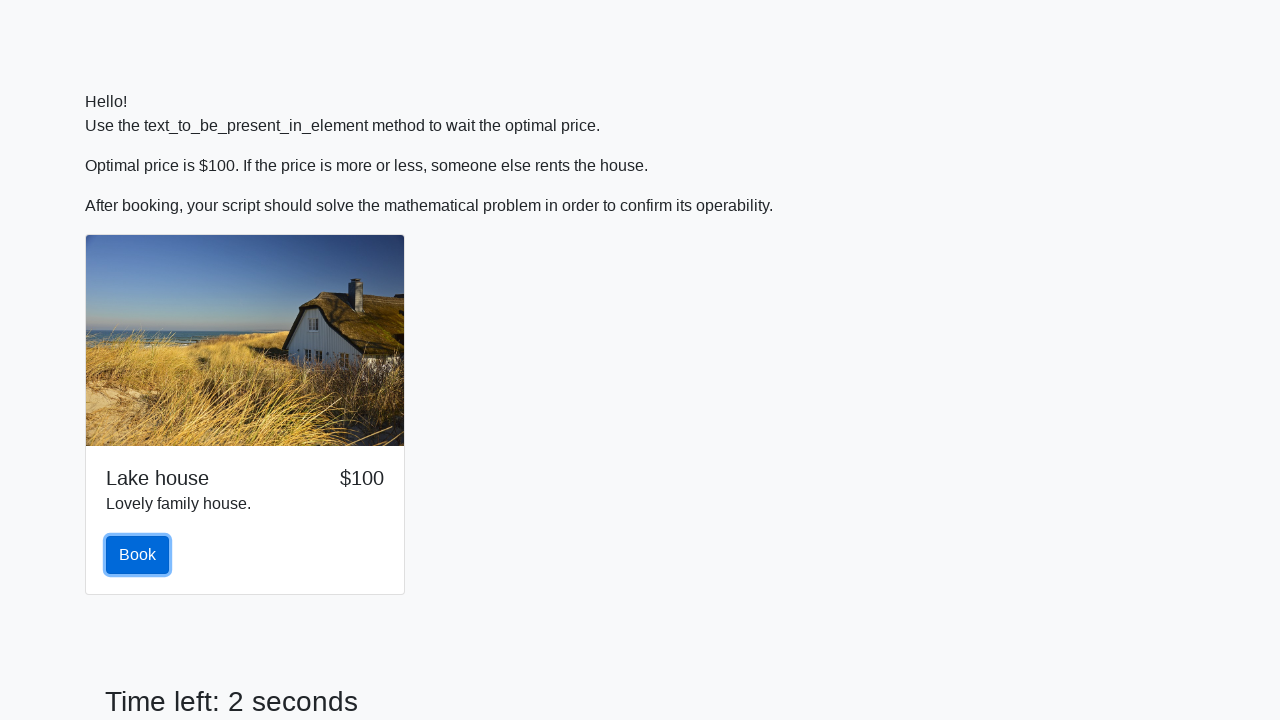

Calculated mathematical result: 2.09438736134467
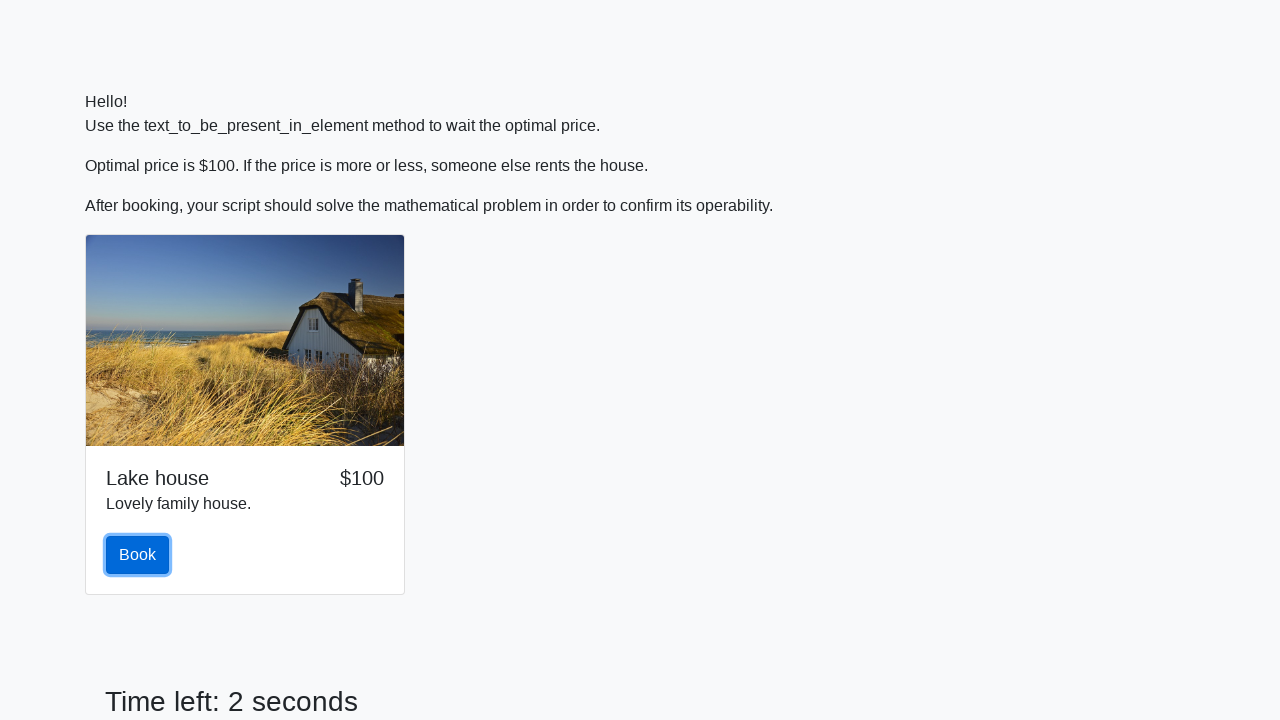

Filled answer field with calculated result on #answer
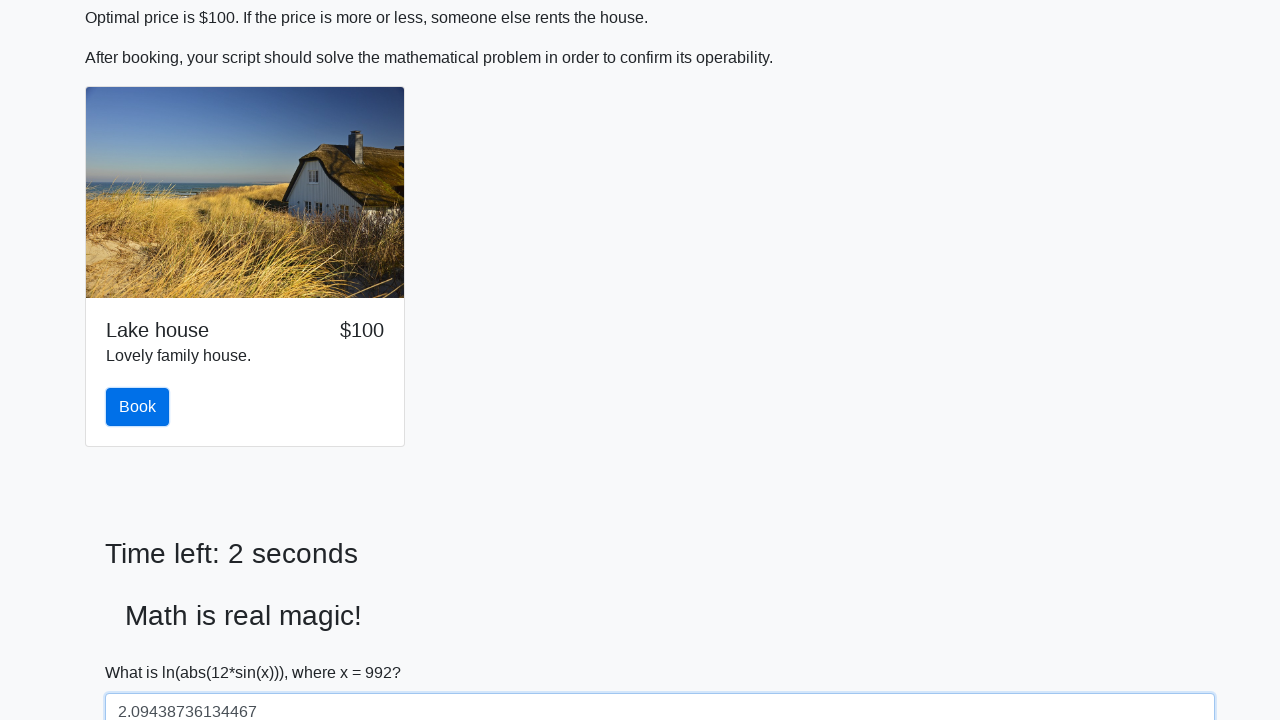

Clicked solve button to submit the answer at (143, 651) on #solve
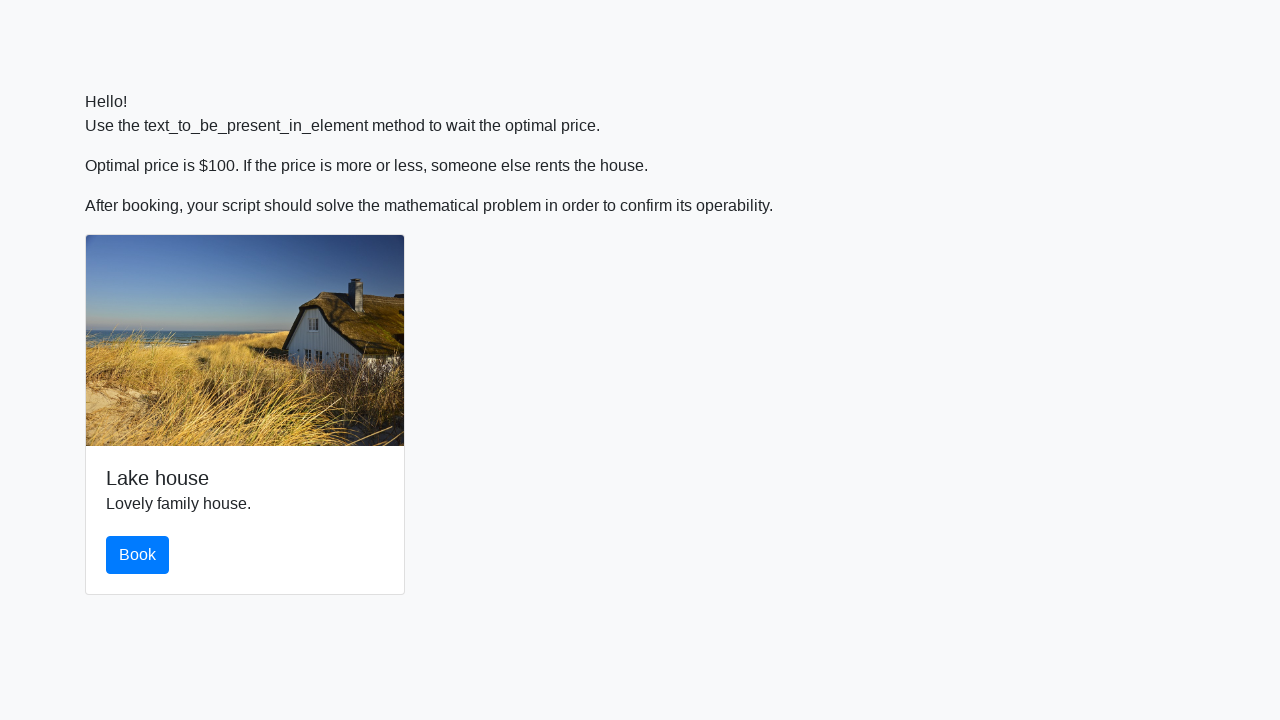

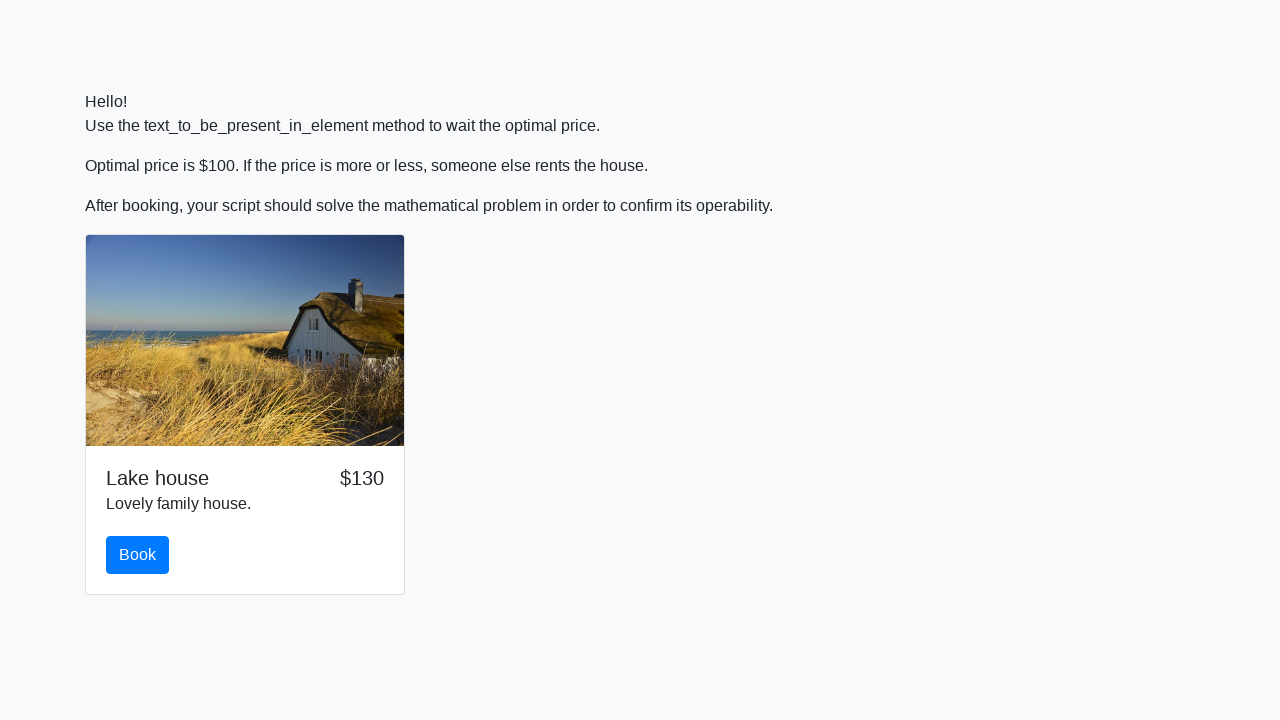